Tests window handling functionality by opening a new window, filling out a registration form with personal details, submitting it, then switching back to the original window to interact with additional elements and open multiple tabs.

Starting URL: https://www.hyrtutorials.com/p/window-handles-practice.html

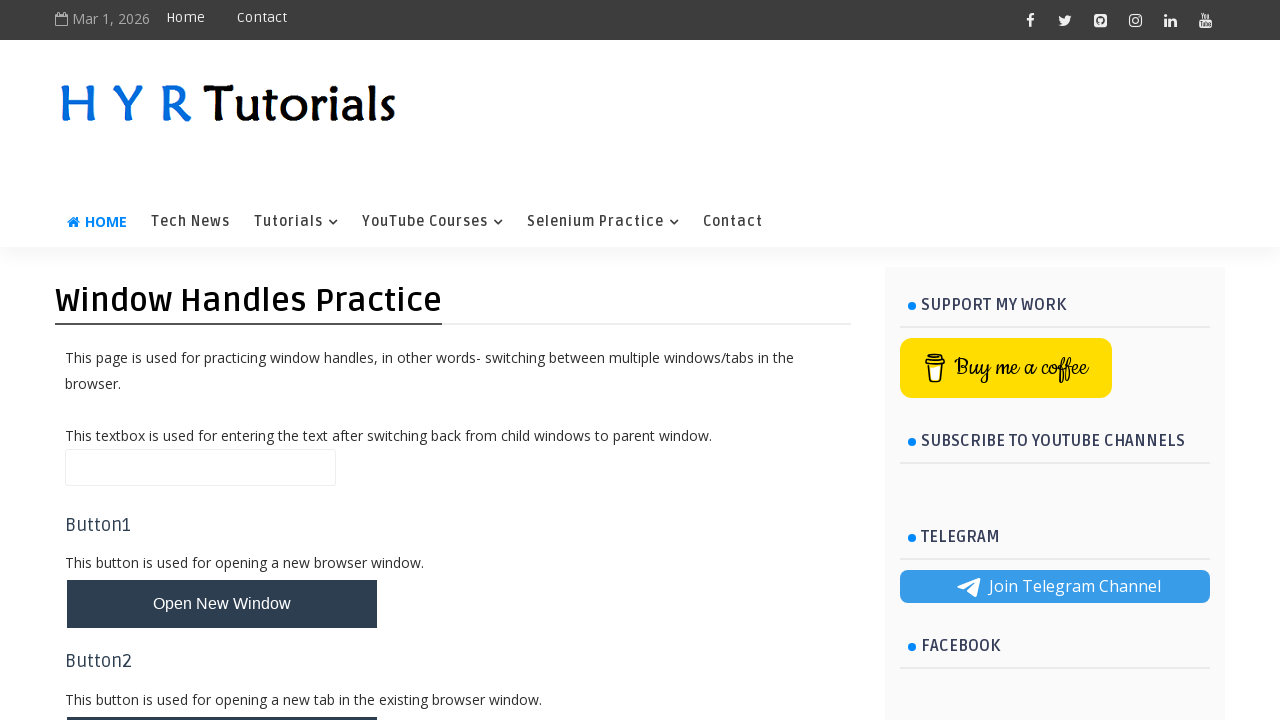

Waited for page title element to be visible
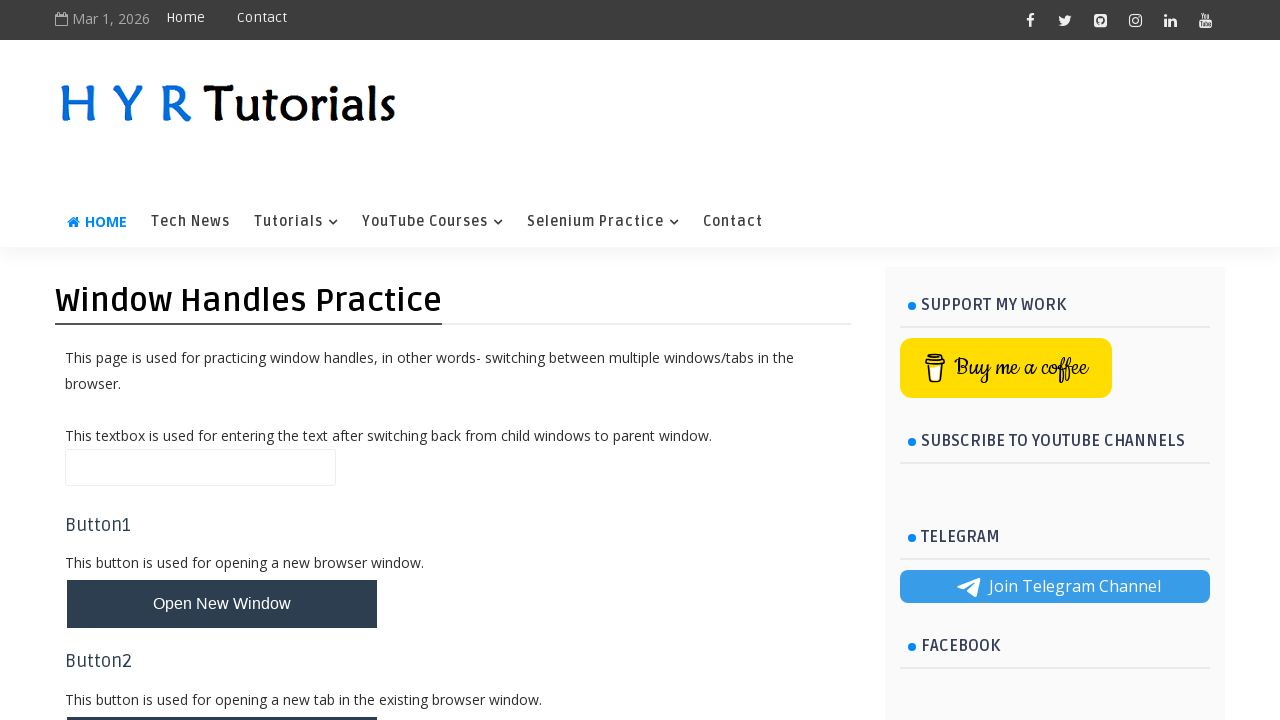

Clicked 'New Window' button to open a new window at (222, 604) on #newWindowBtn
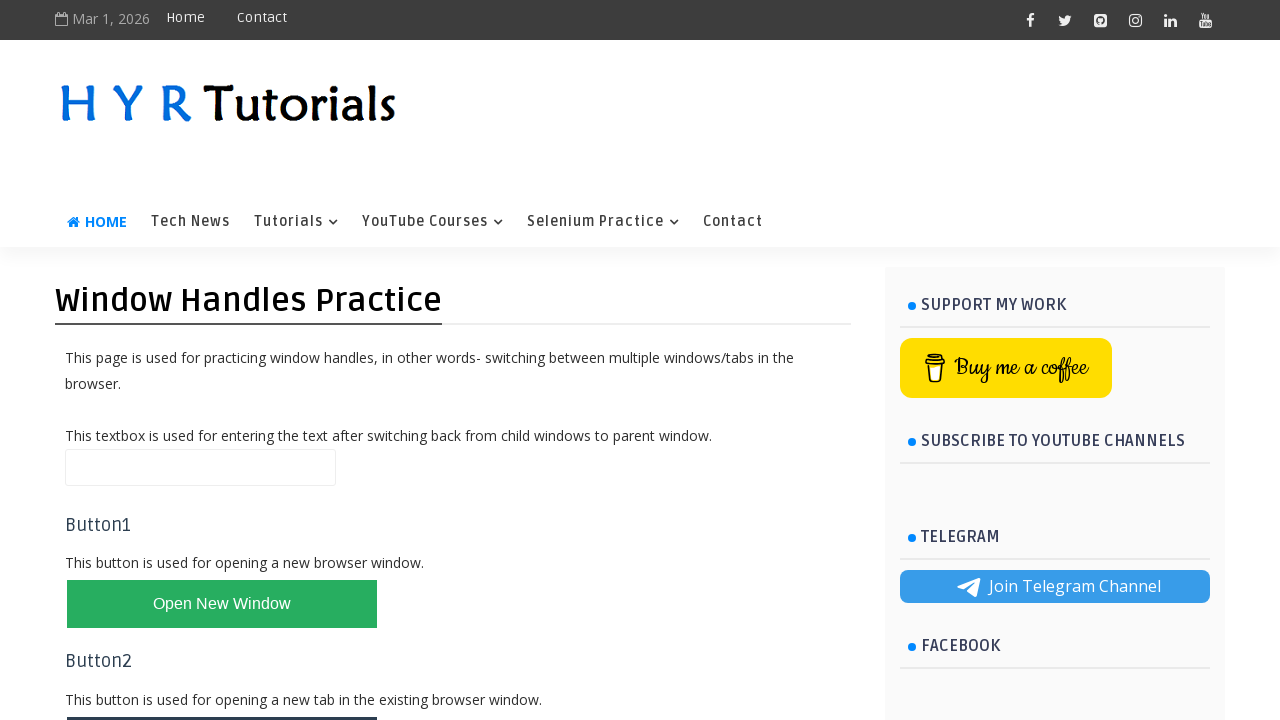

Switched to new window and waited for page load
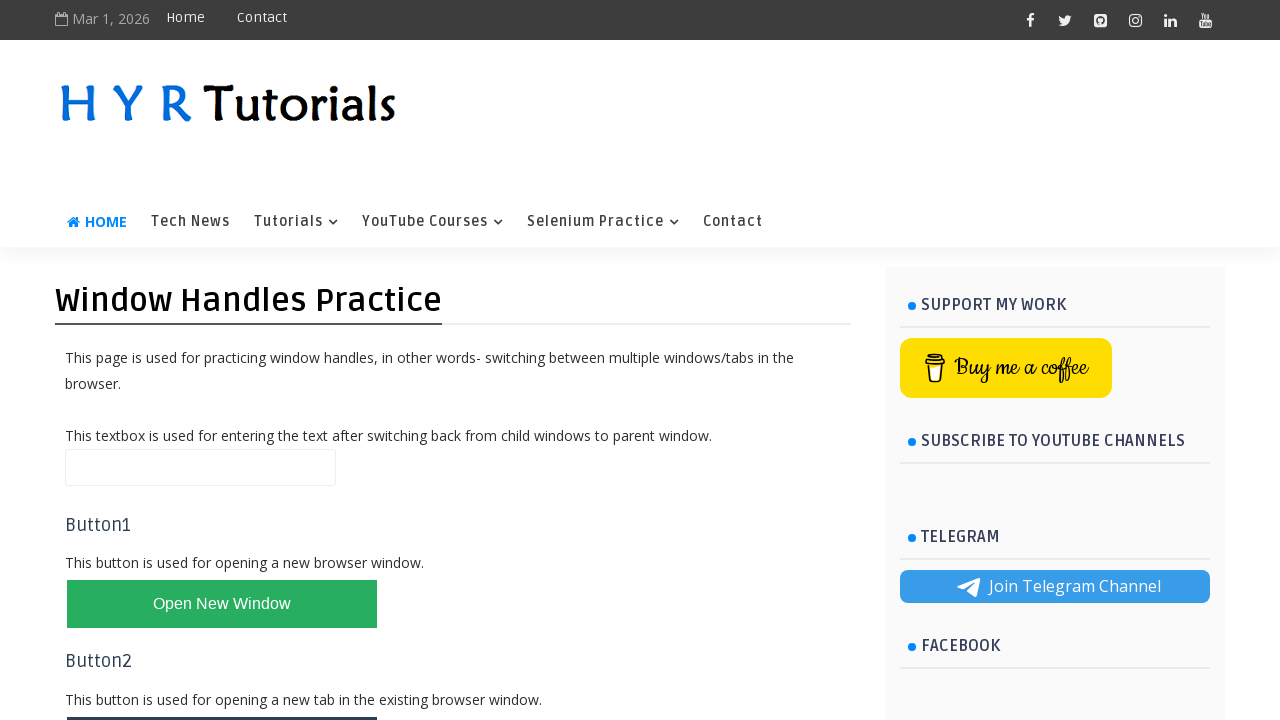

Scrolled to firstName field
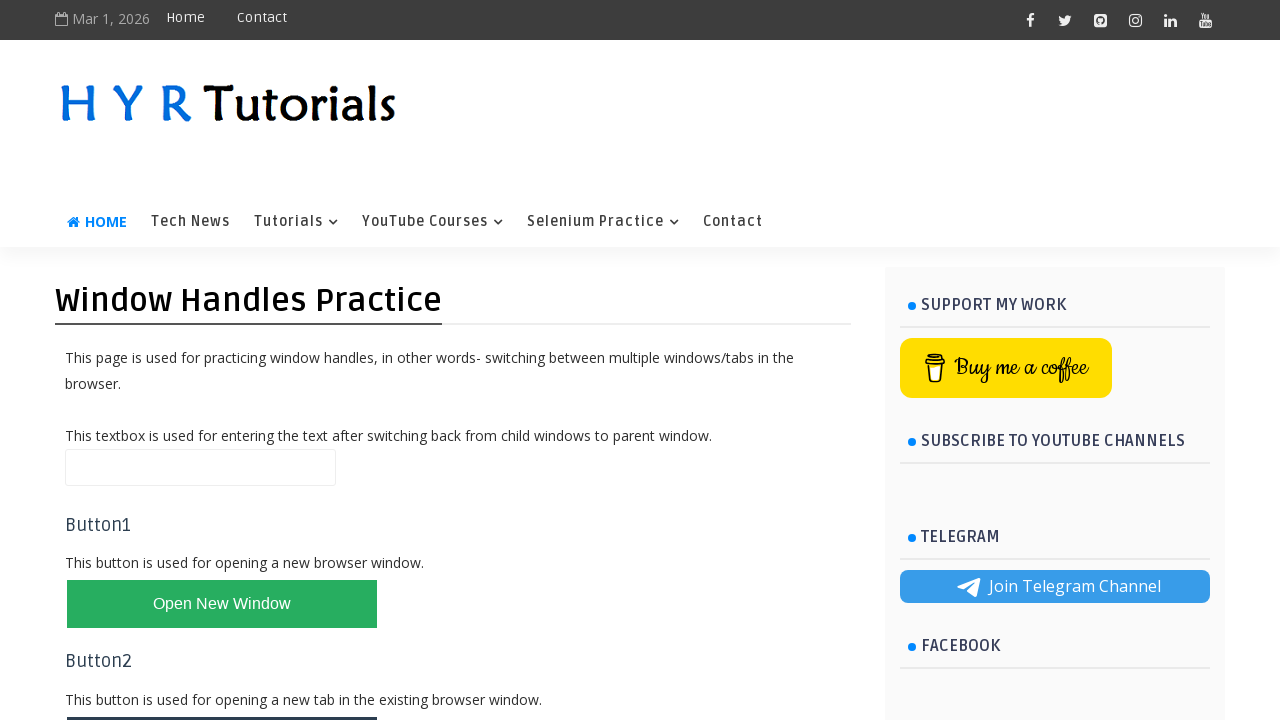

Filled firstName field with 'Luqman' on #firstName
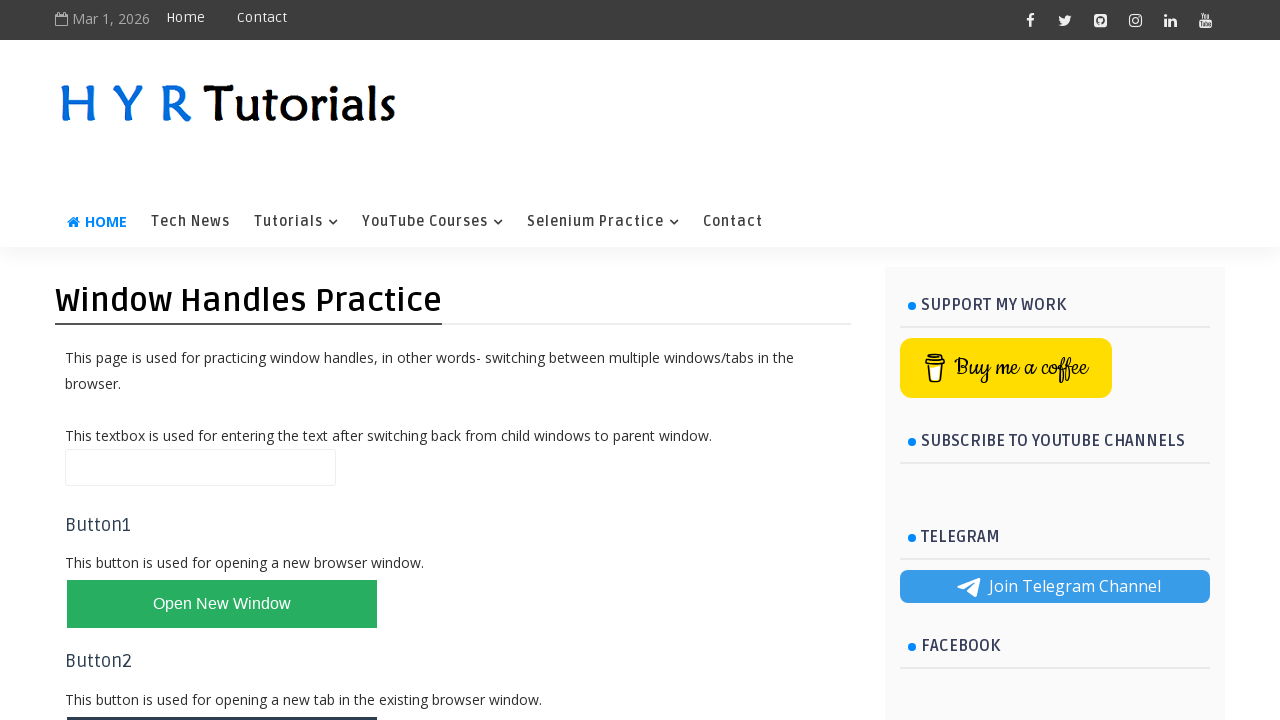

Filled lastName field with 'Naciba' on #lastName
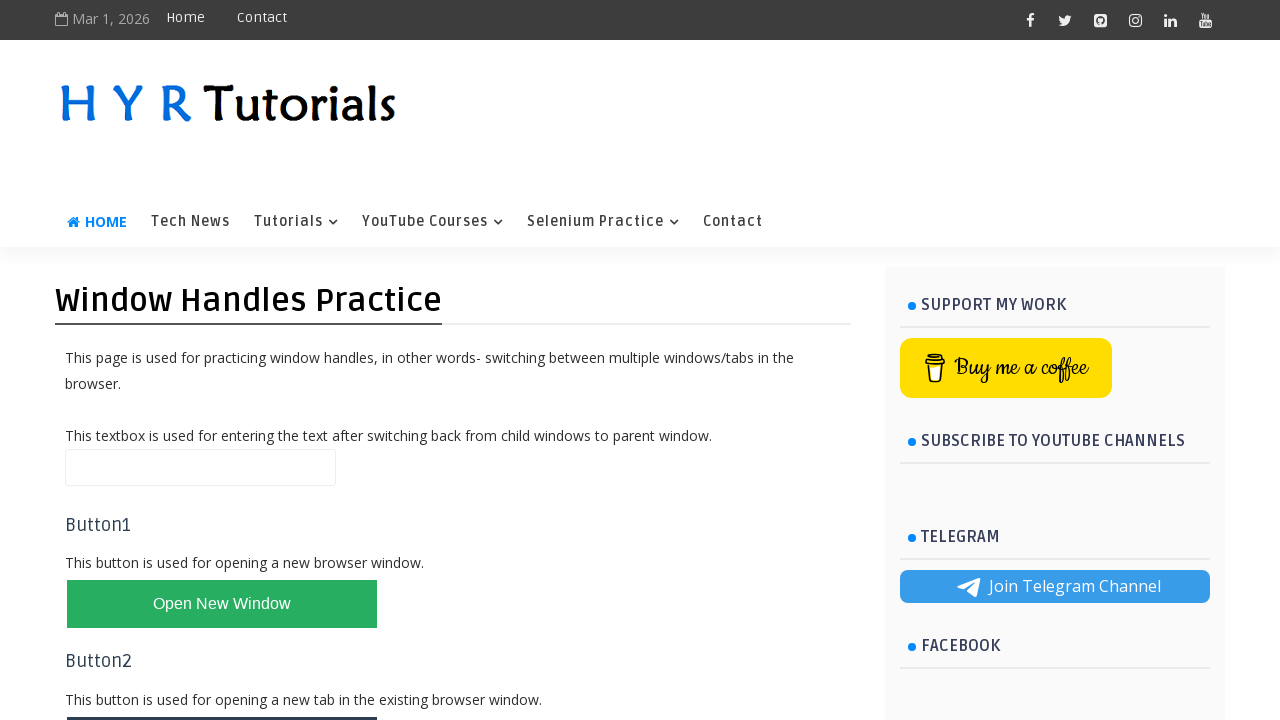

Clicked female radio button at (242, 327) on #femalerb
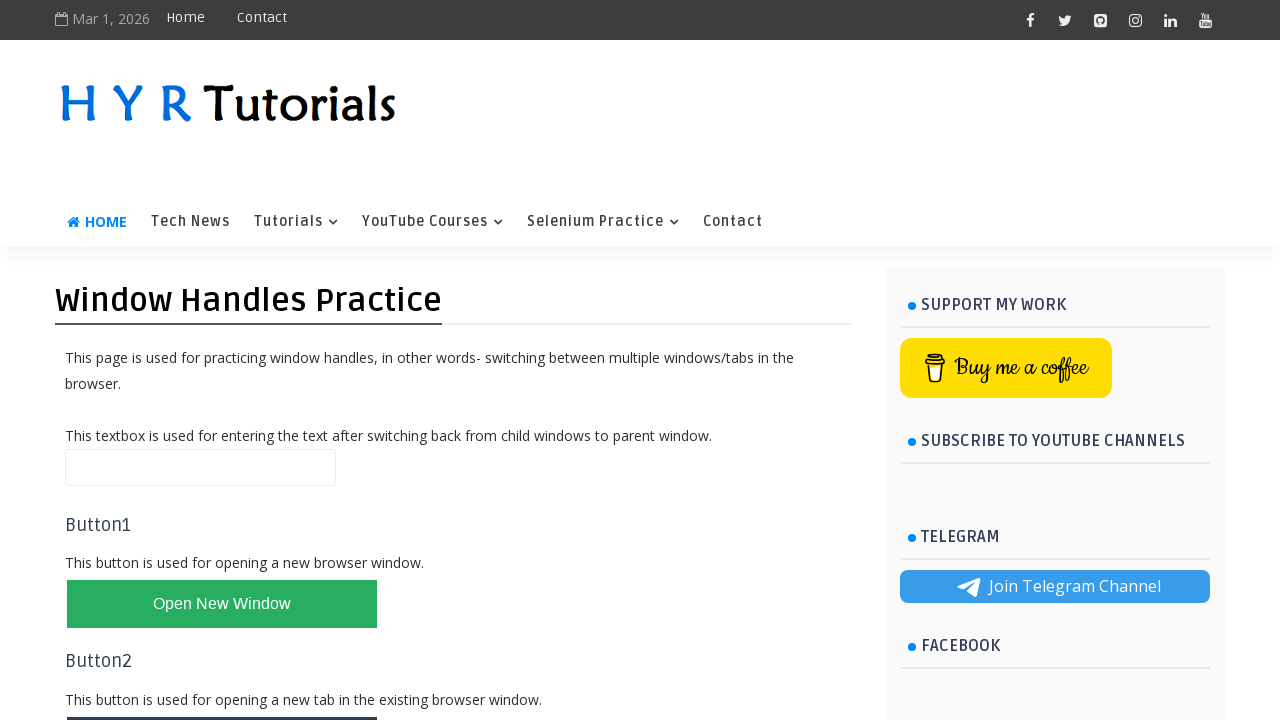

Clicked English checkbox at (174, 379) on #englishchbx
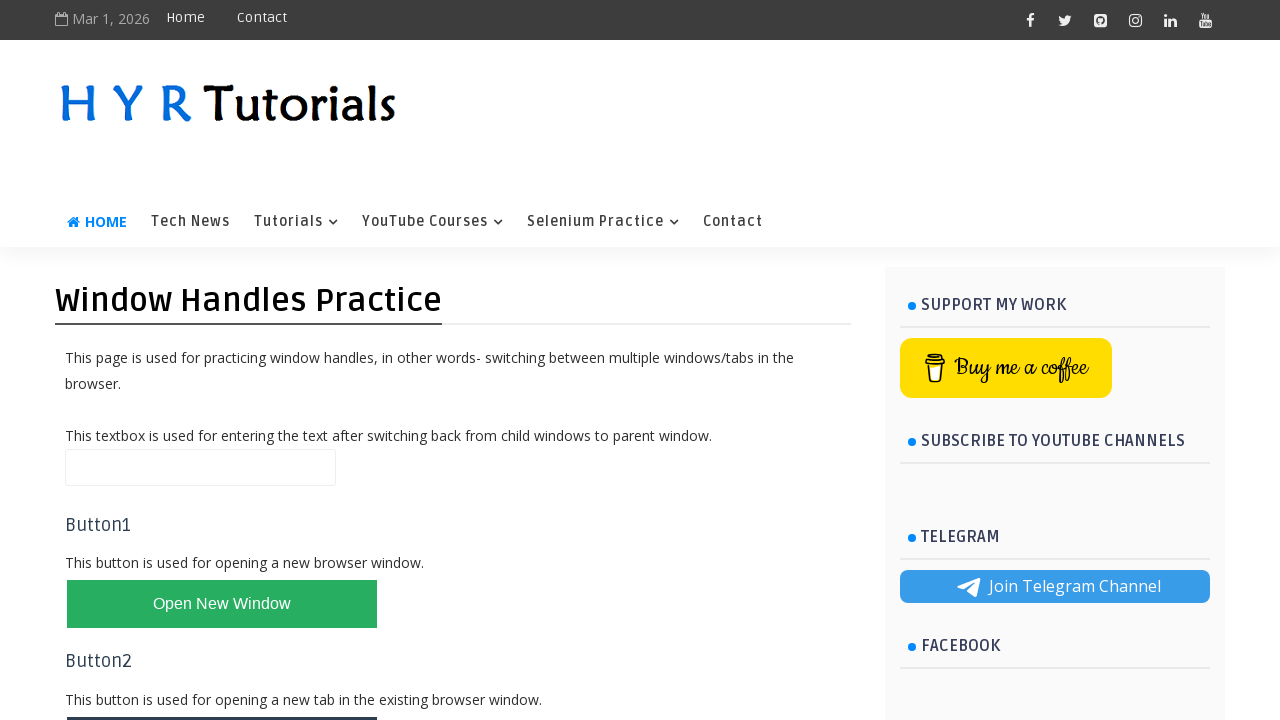

Filled email field with 'testemail@gmail.com' on #email
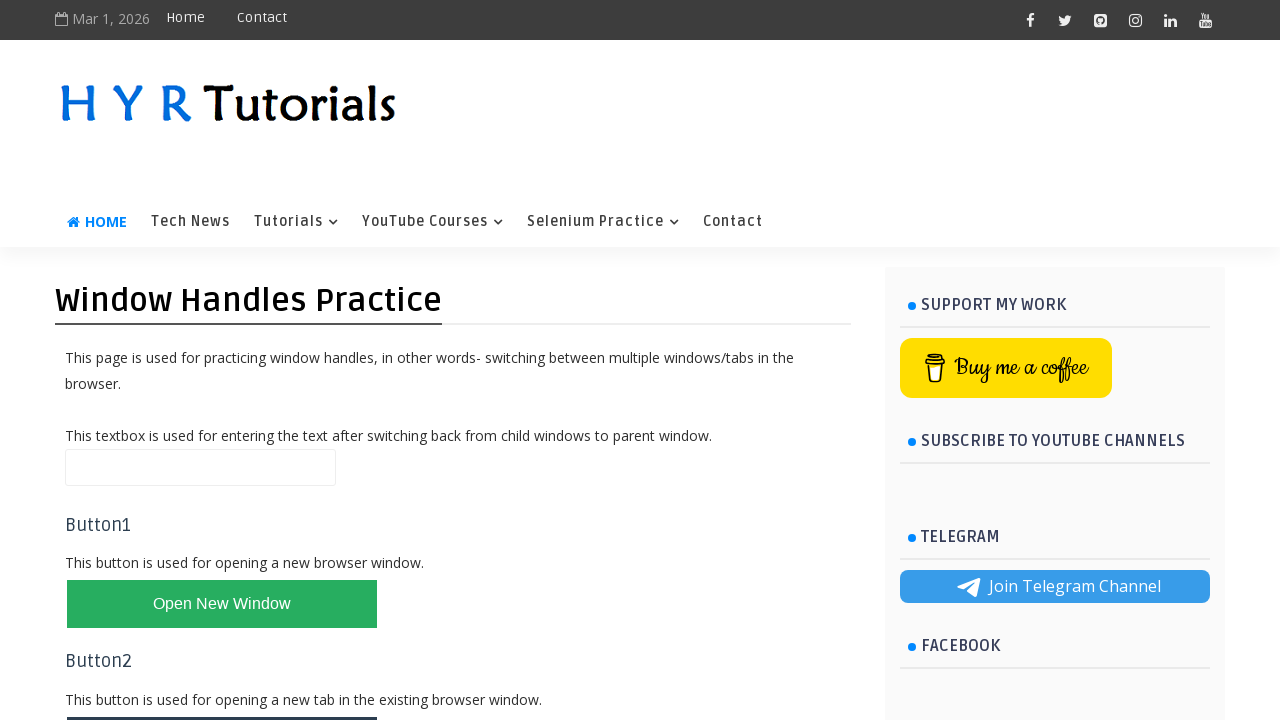

Filled password field with 'securePassword123!' on #password
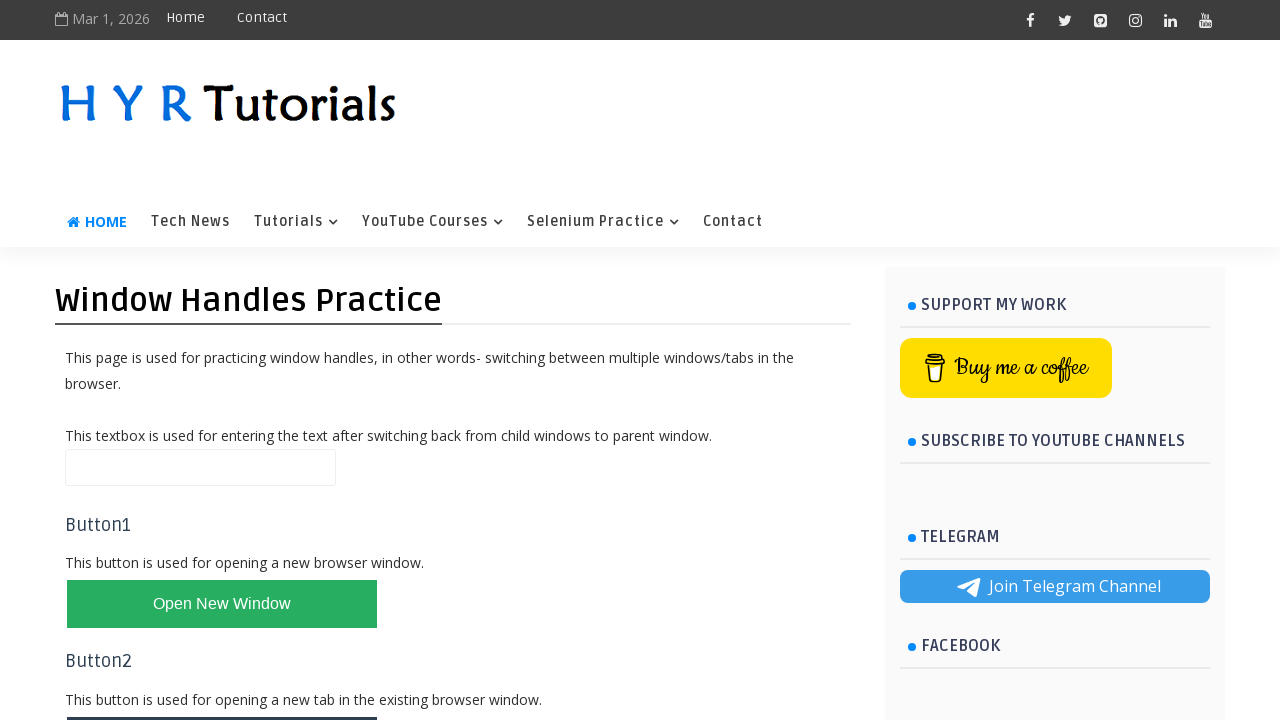

Clicked register button at (114, 225) on #registerbtn
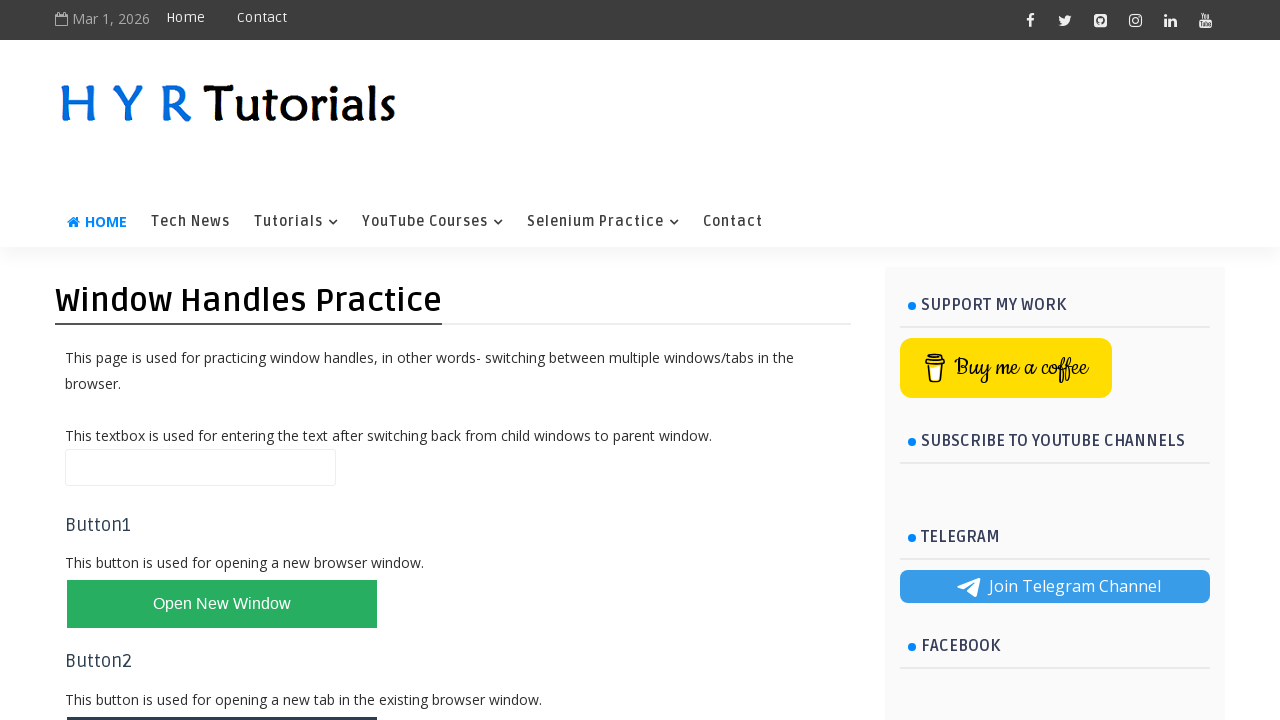

Registration successful message appeared
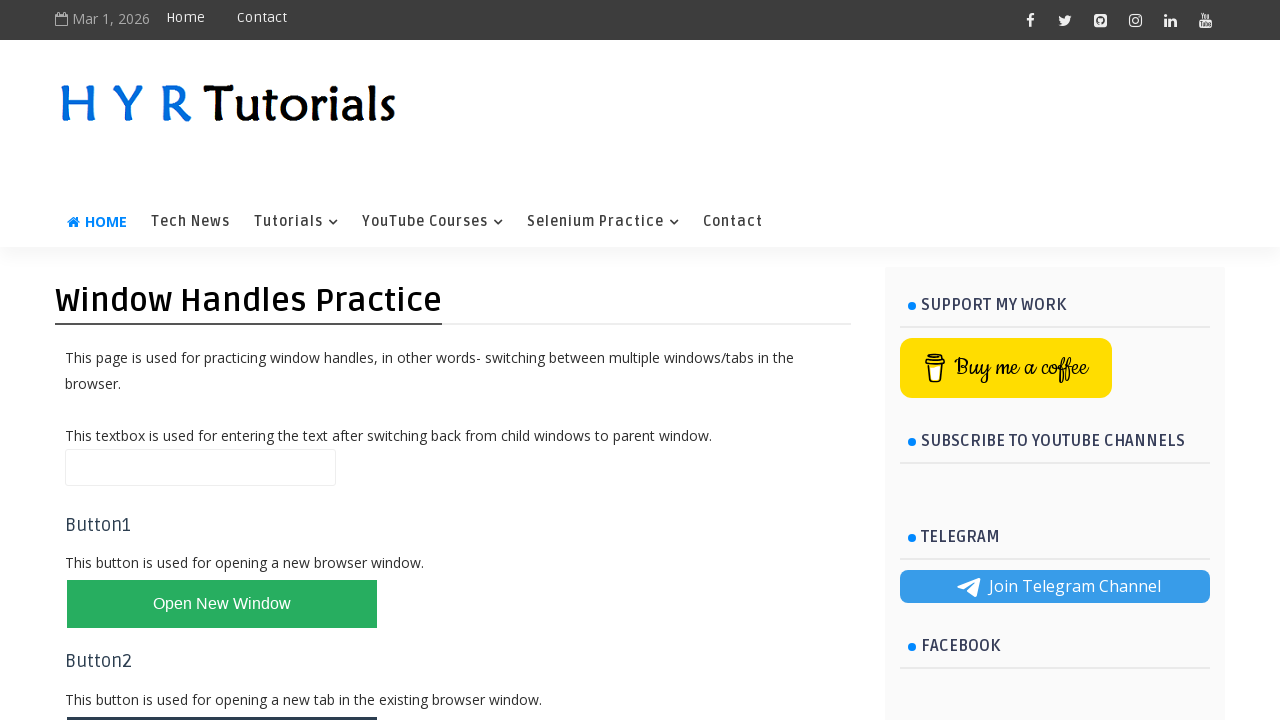

Switched back to original window
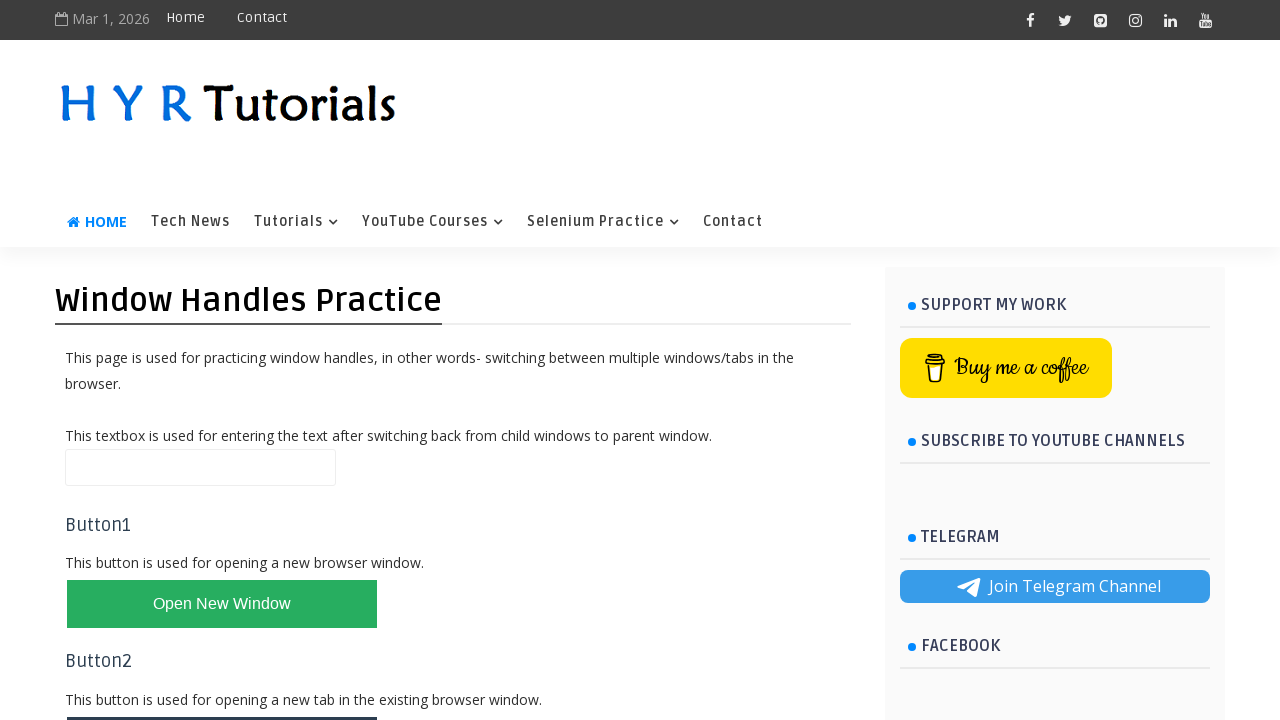

Waited for page title element in original window
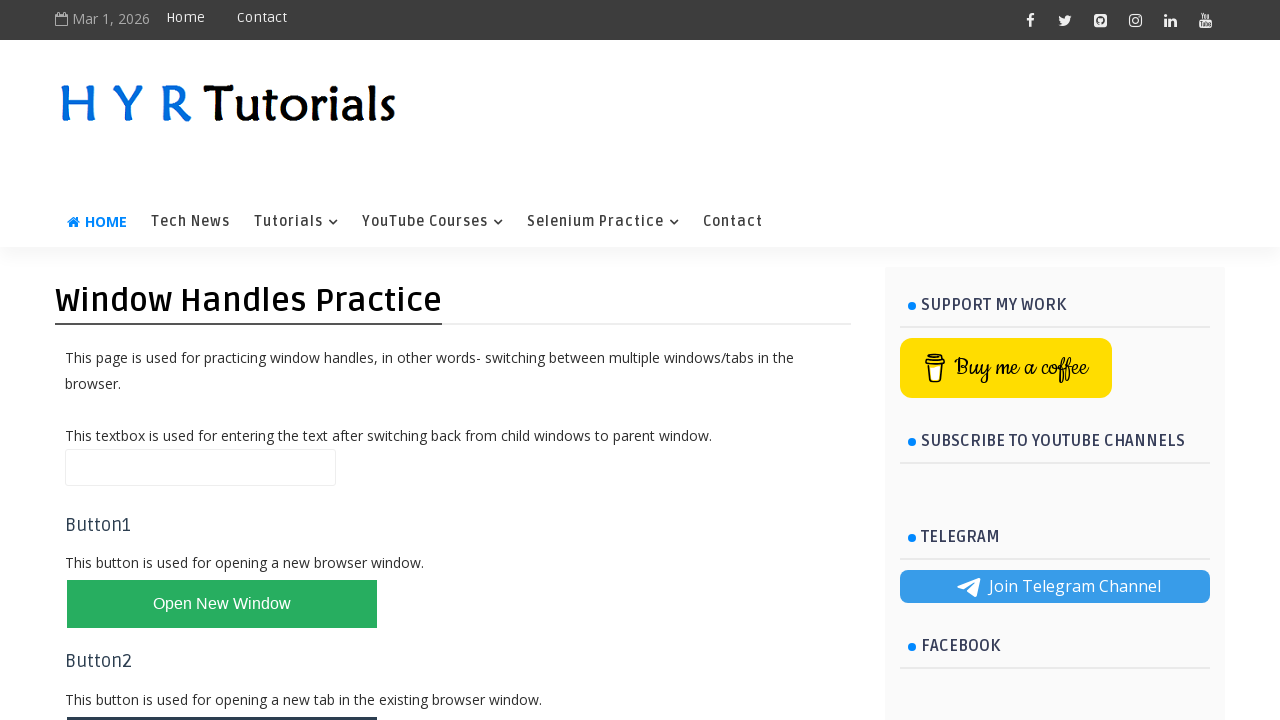

Filled name field with 'Legend is the name' on #name
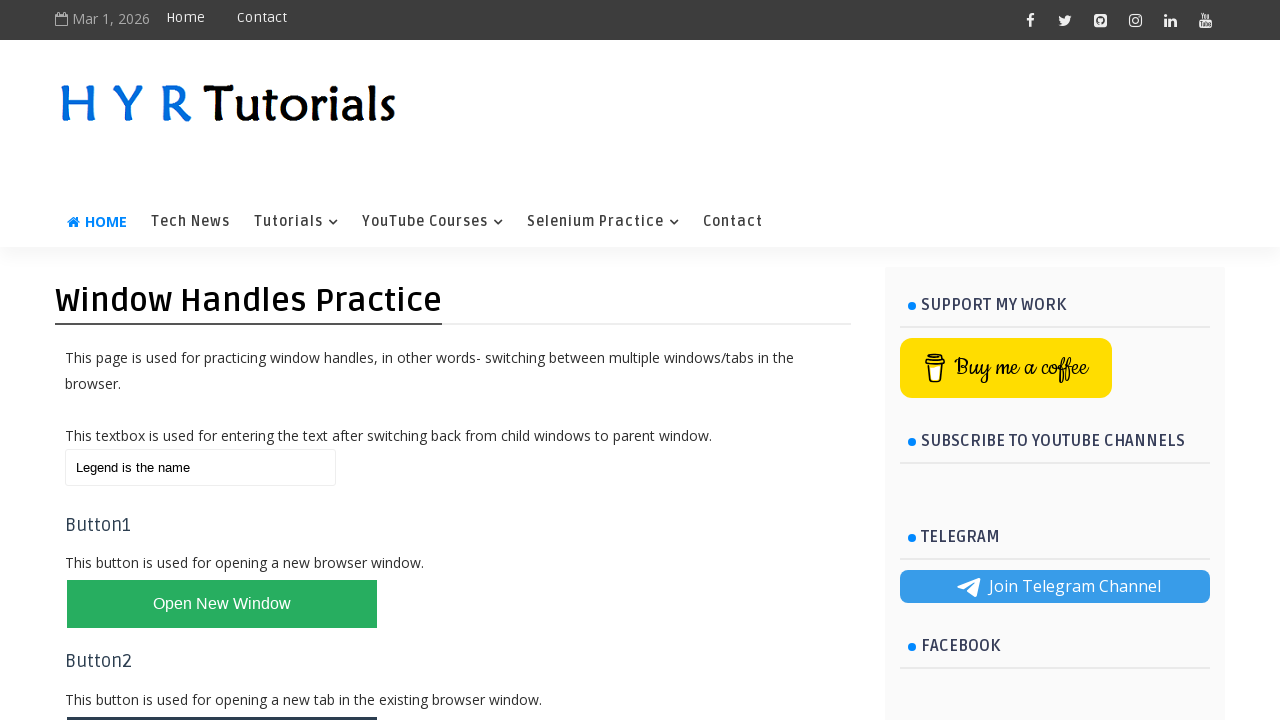

Clicked button to open multiple tabs/windows at (222, 361) on #newTabsWindowsBtn
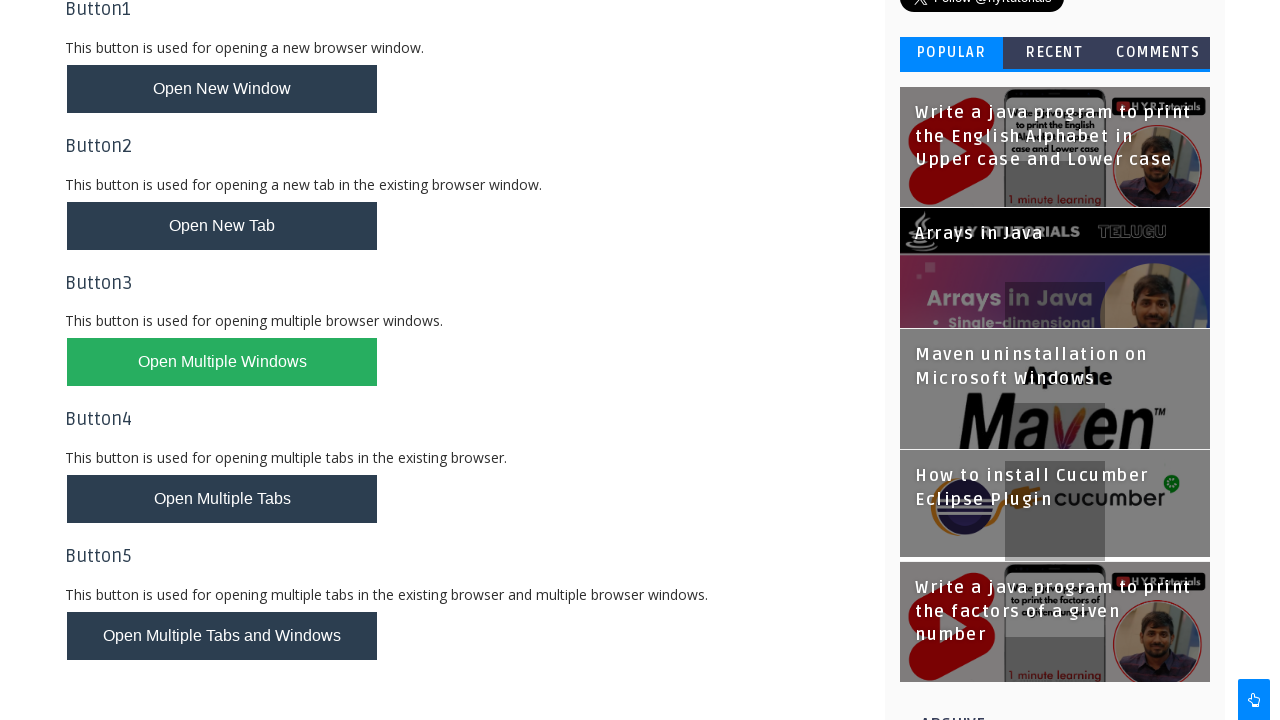

Waited 2 seconds for new windows to open
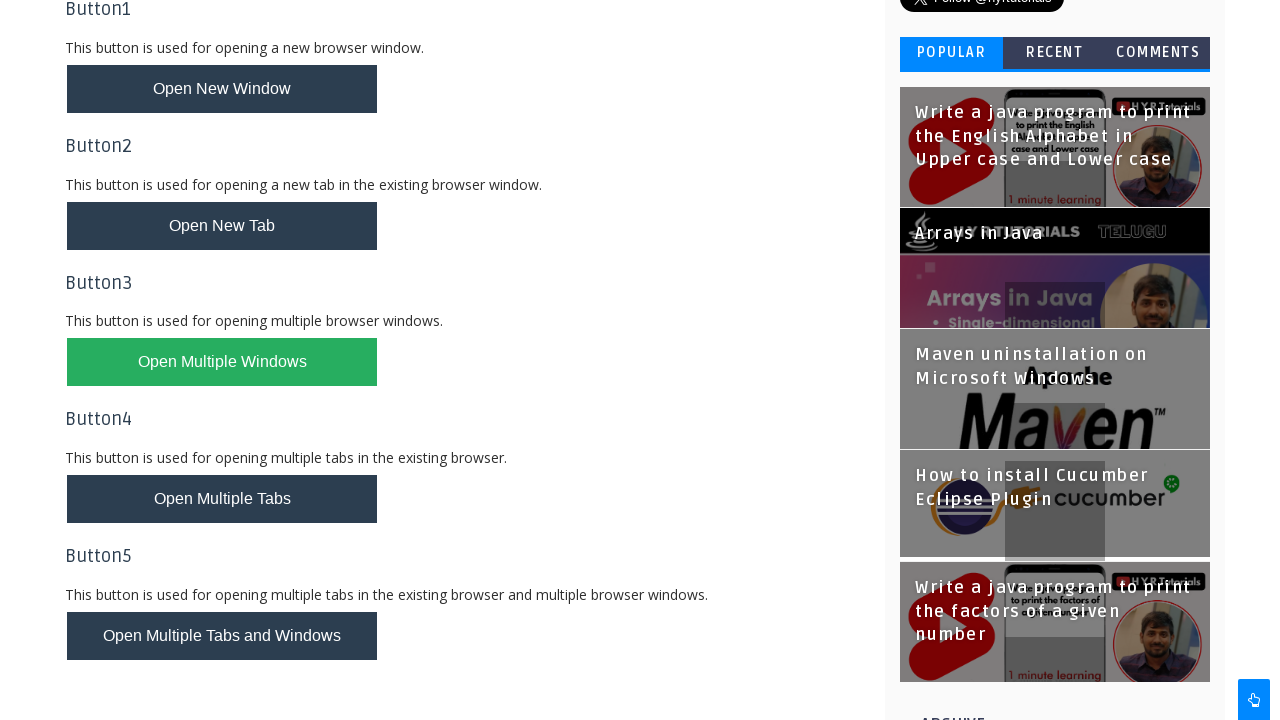

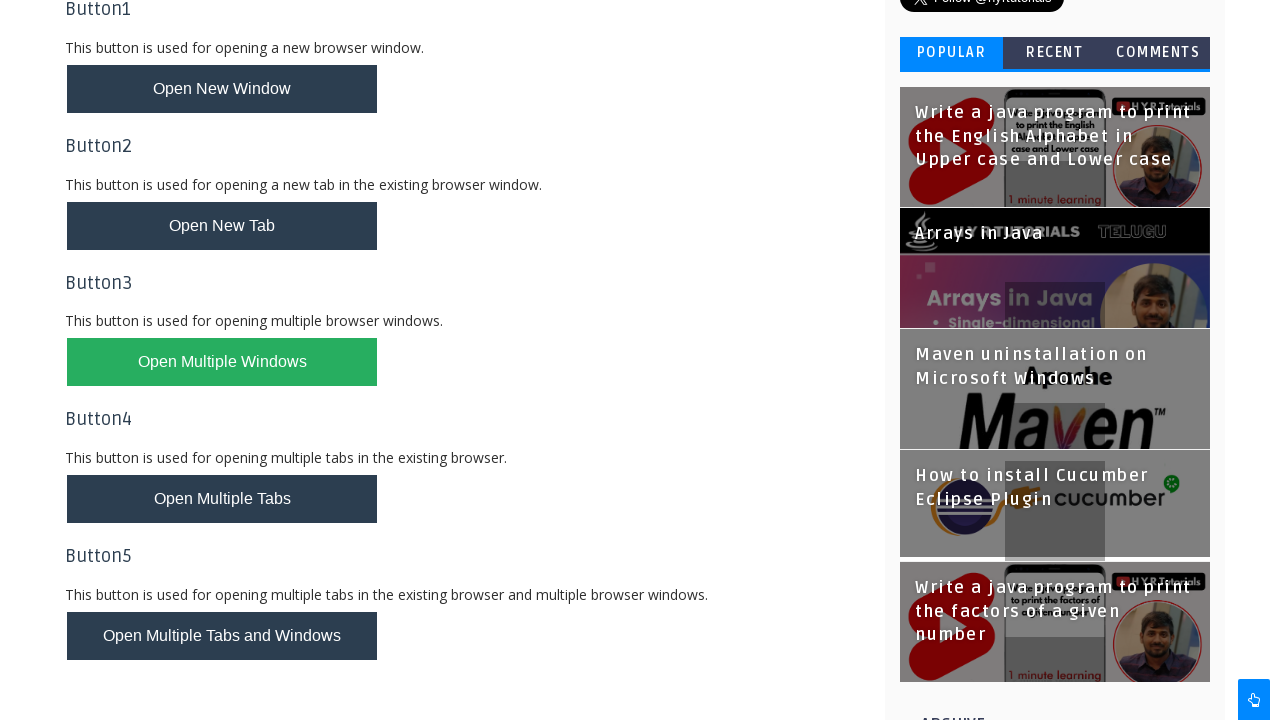